Tests that Clear completed button is hidden when there are no completed items

Starting URL: https://demo.playwright.dev/todomvc

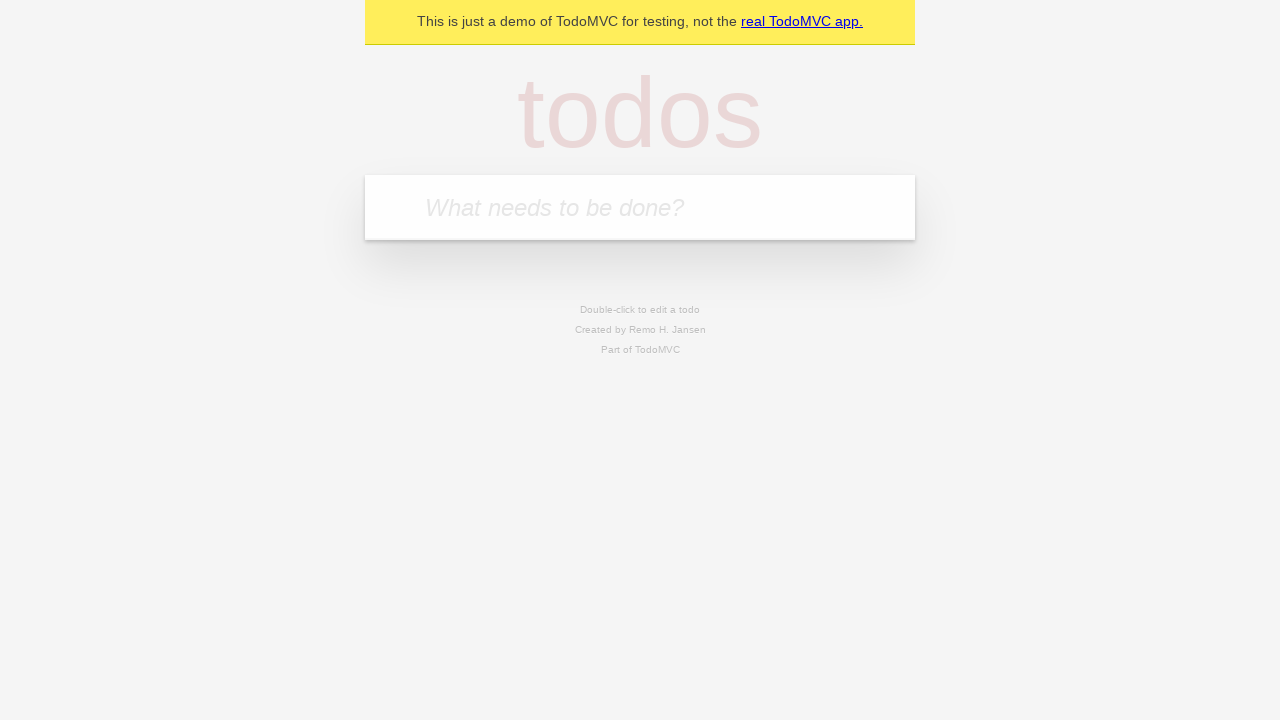

Filled todo input with 'buy some cheese' on internal:attr=[placeholder="What needs to be done?"i]
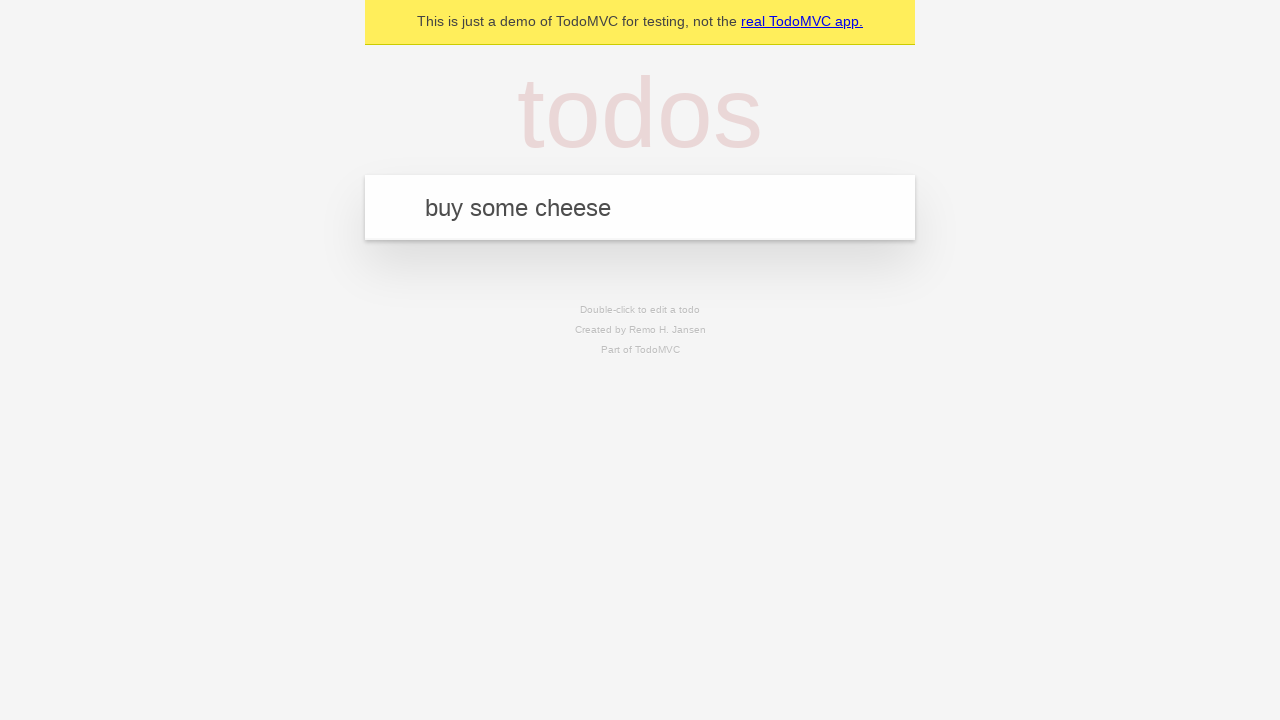

Pressed Enter to add first todo on internal:attr=[placeholder="What needs to be done?"i]
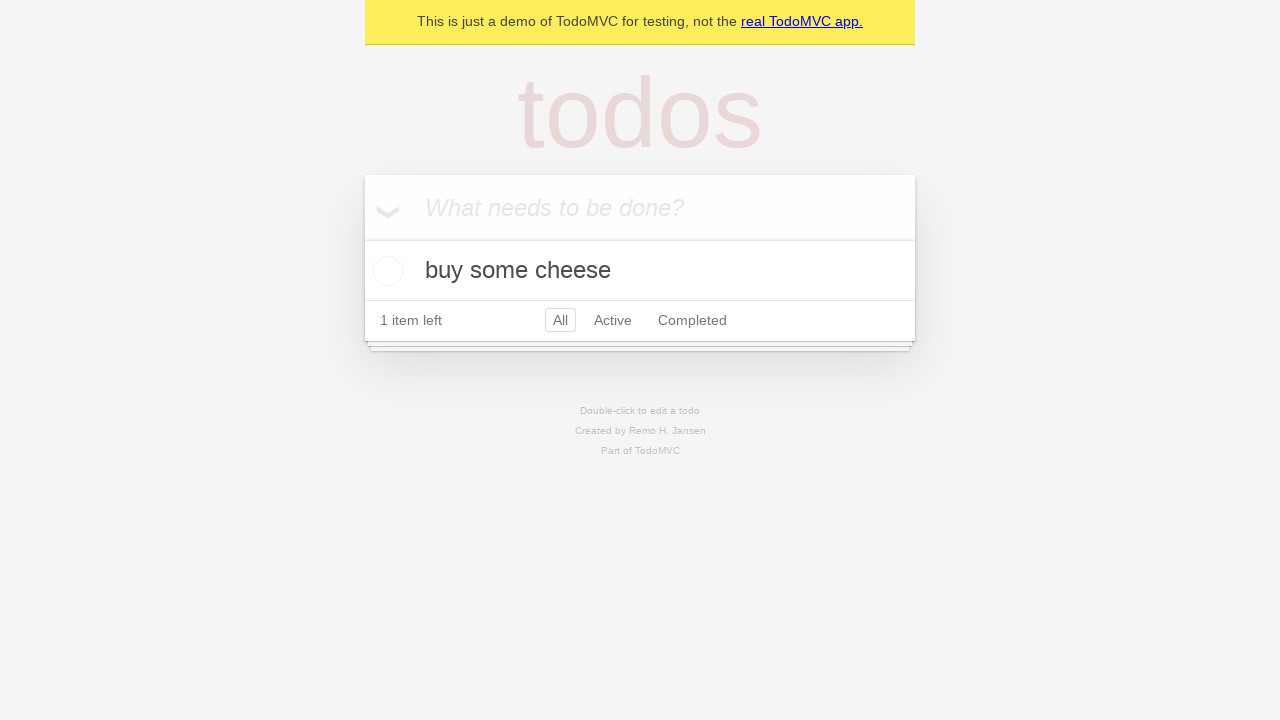

Filled todo input with 'feed the cat' on internal:attr=[placeholder="What needs to be done?"i]
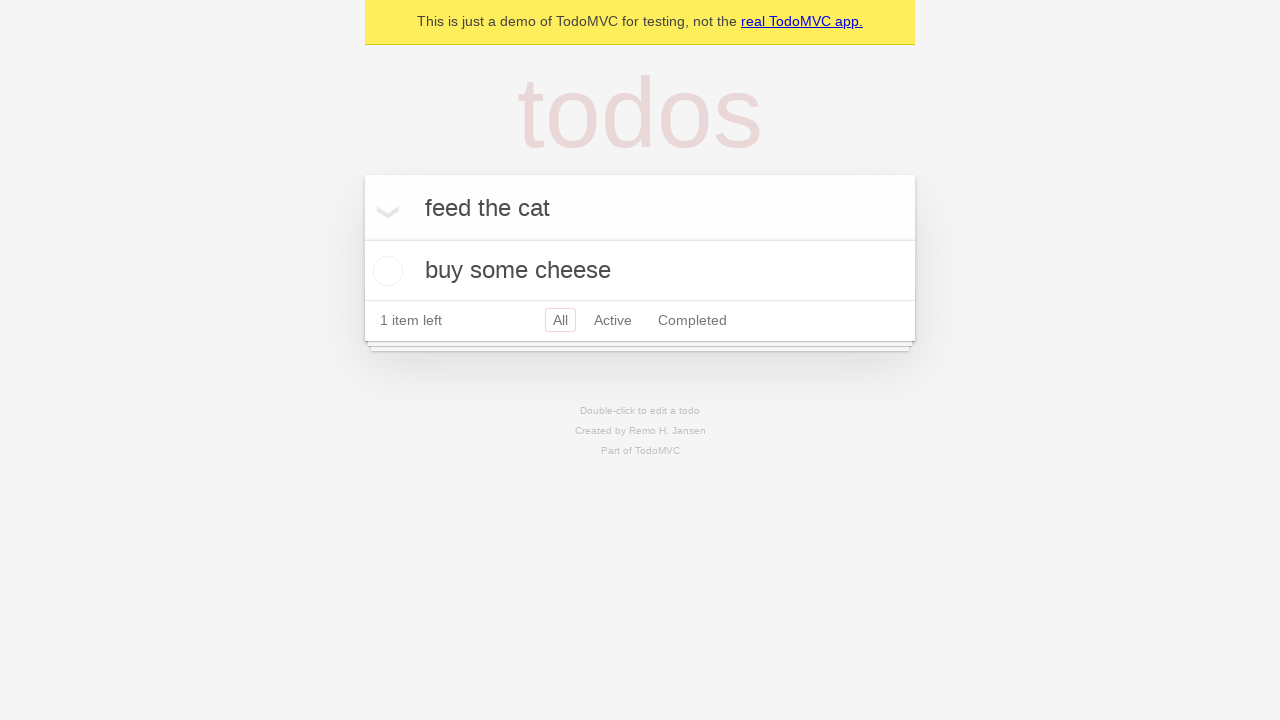

Pressed Enter to add second todo on internal:attr=[placeholder="What needs to be done?"i]
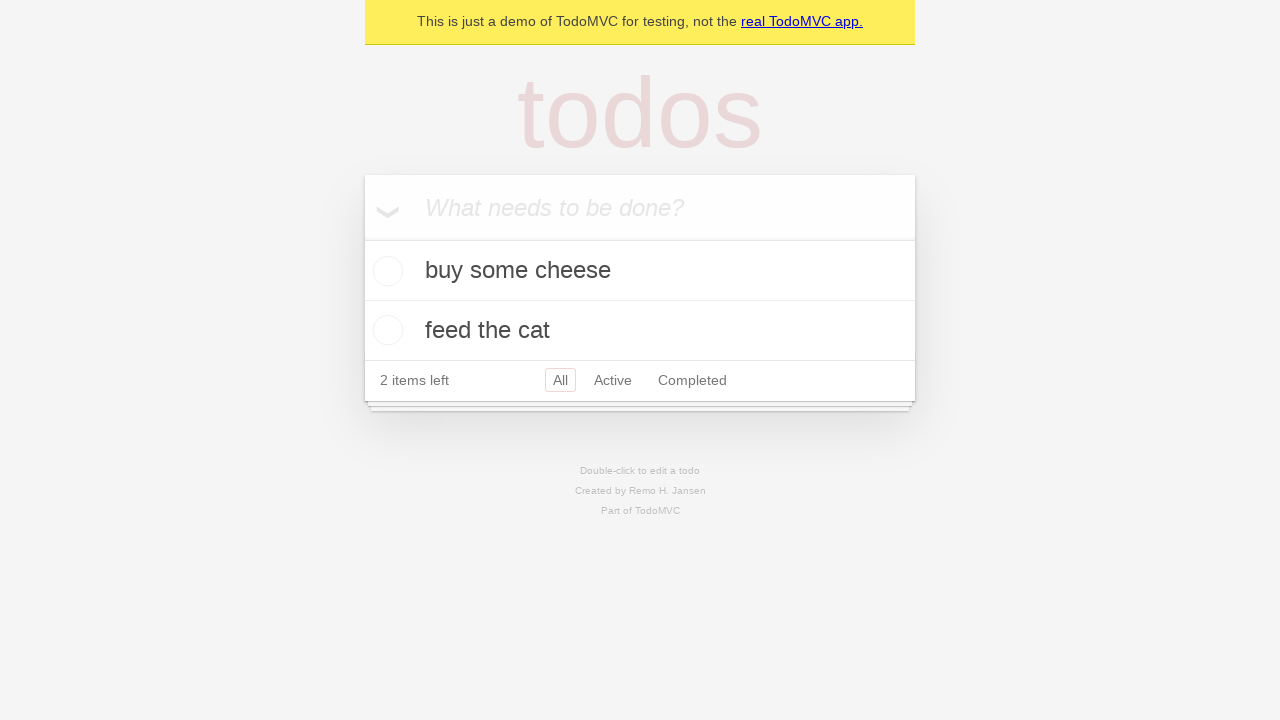

Filled todo input with 'book a doctors appointment' on internal:attr=[placeholder="What needs to be done?"i]
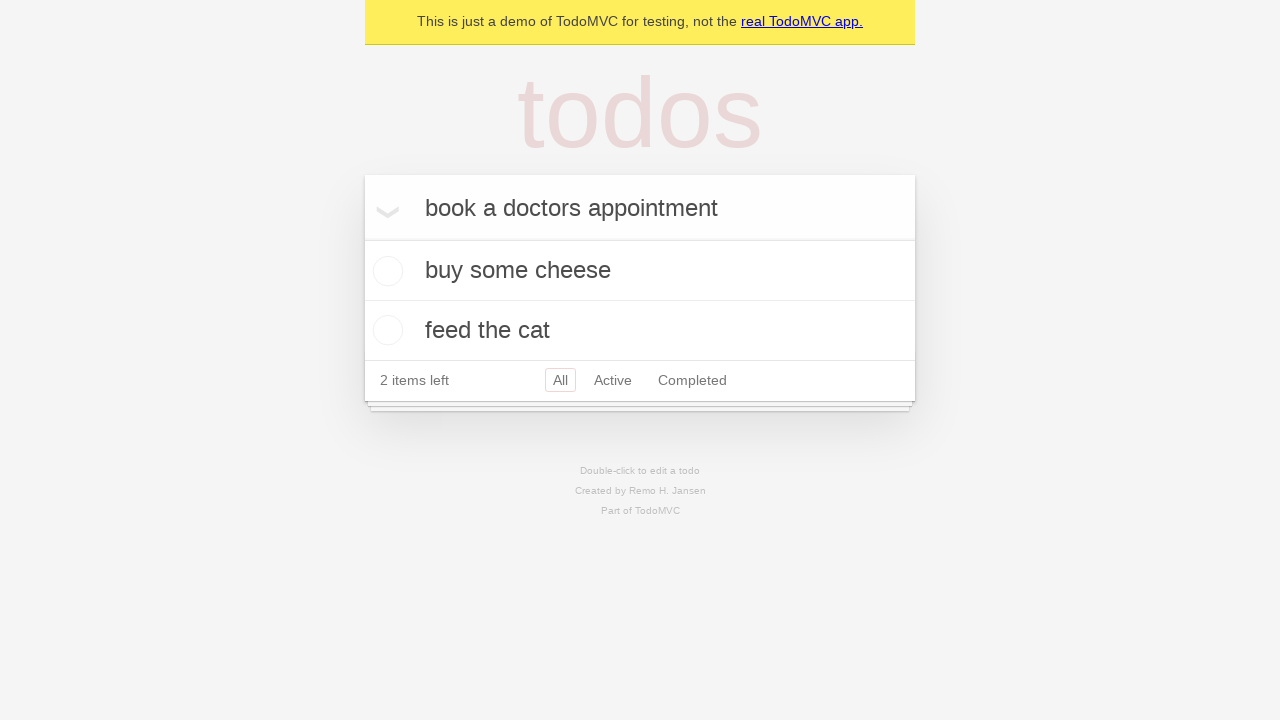

Pressed Enter to add third todo on internal:attr=[placeholder="What needs to be done?"i]
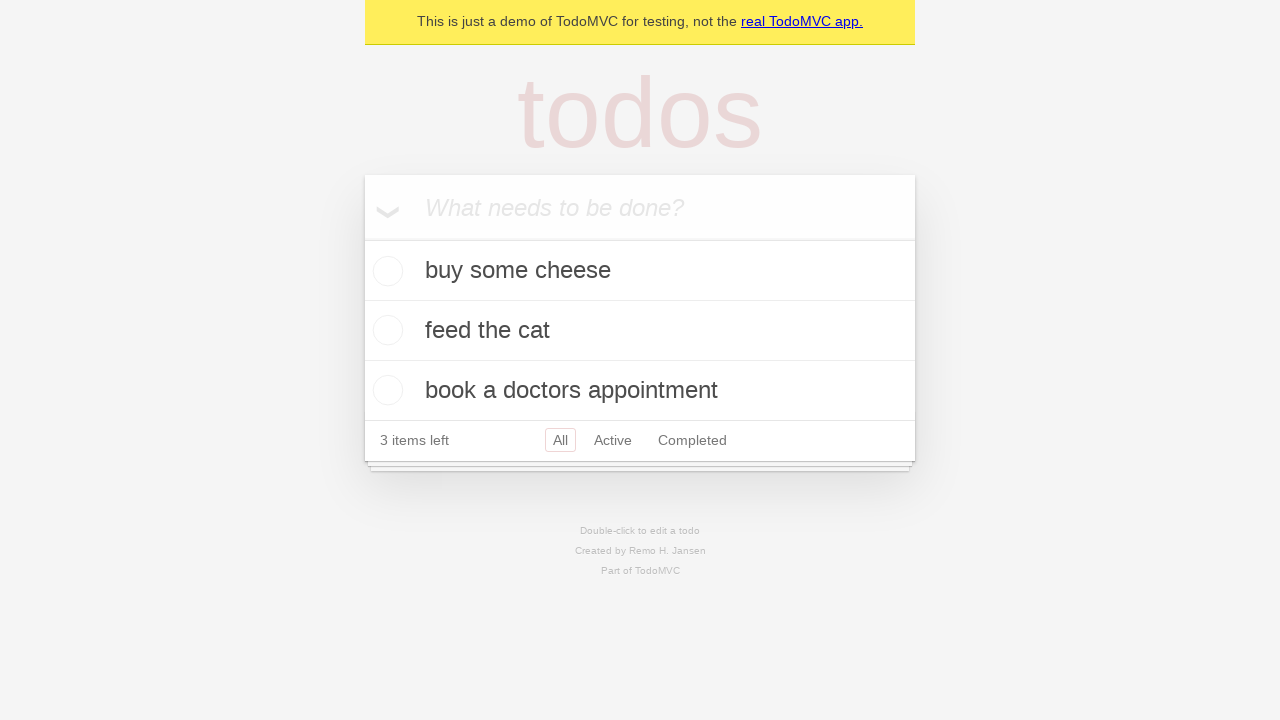

Checked the first todo as completed at (385, 271) on .todo-list li .toggle >> nth=0
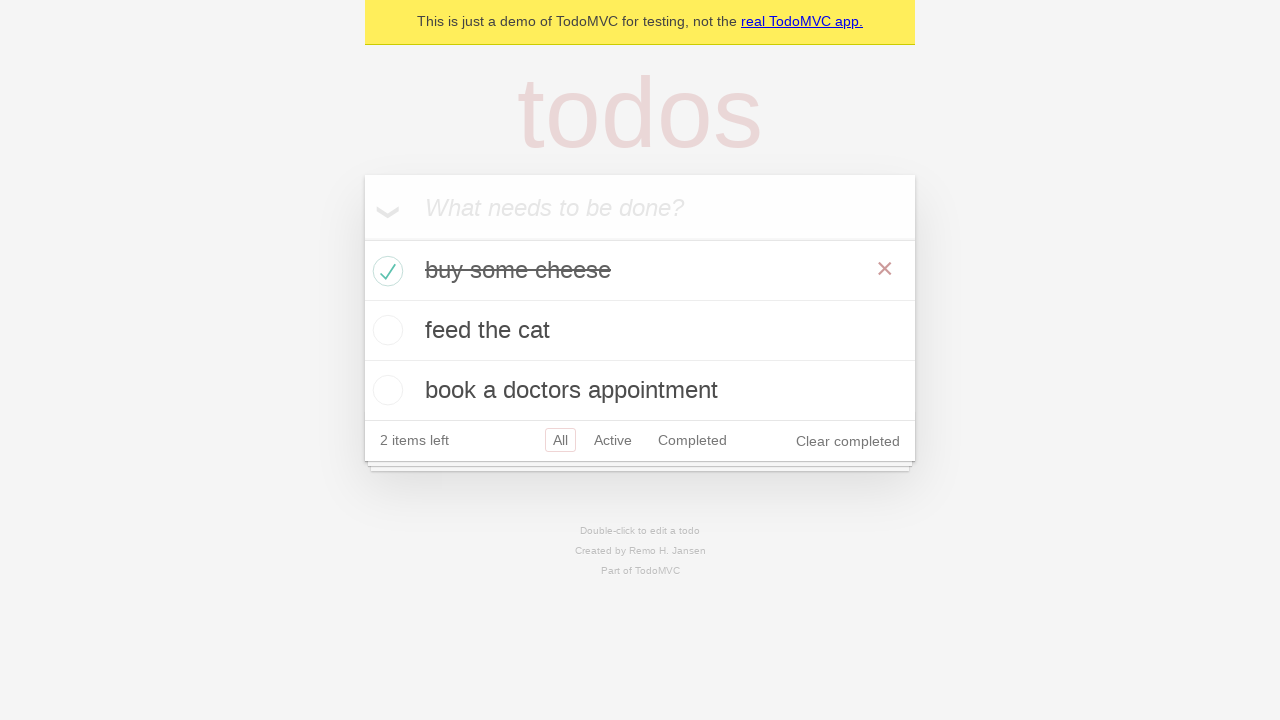

Clicked Clear completed button to remove completed items at (848, 441) on internal:role=button[name="Clear completed"i]
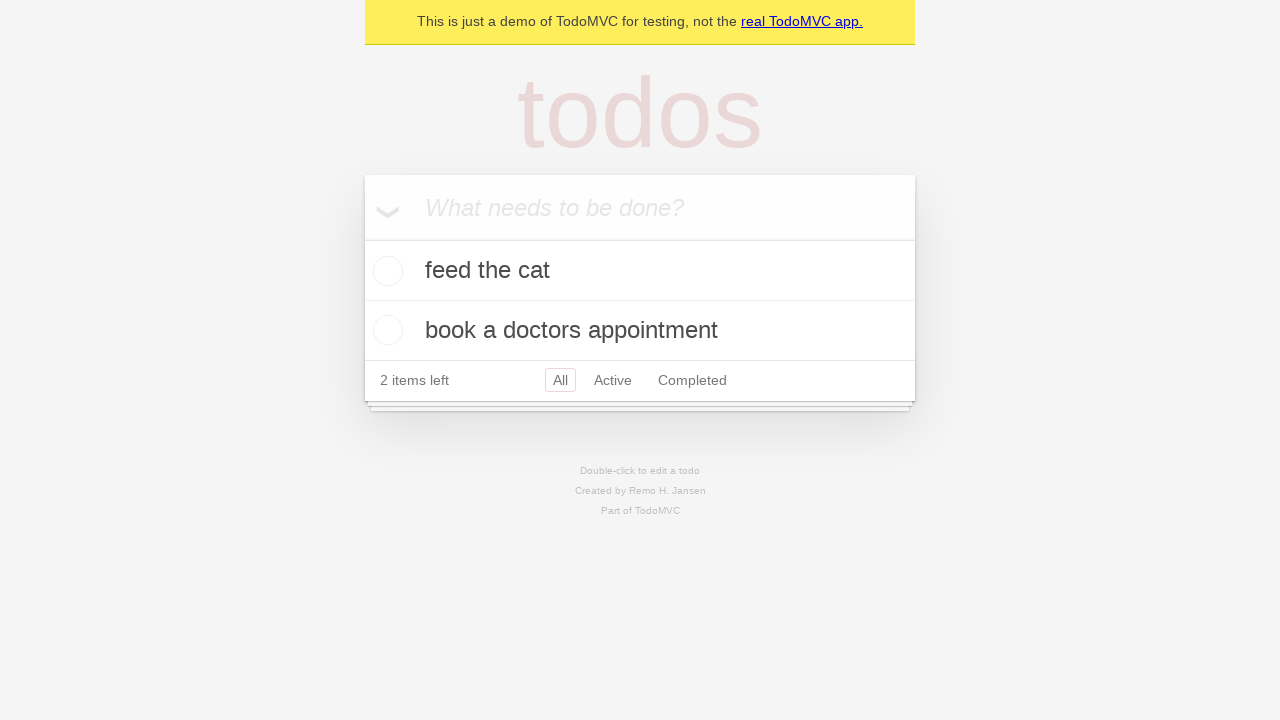

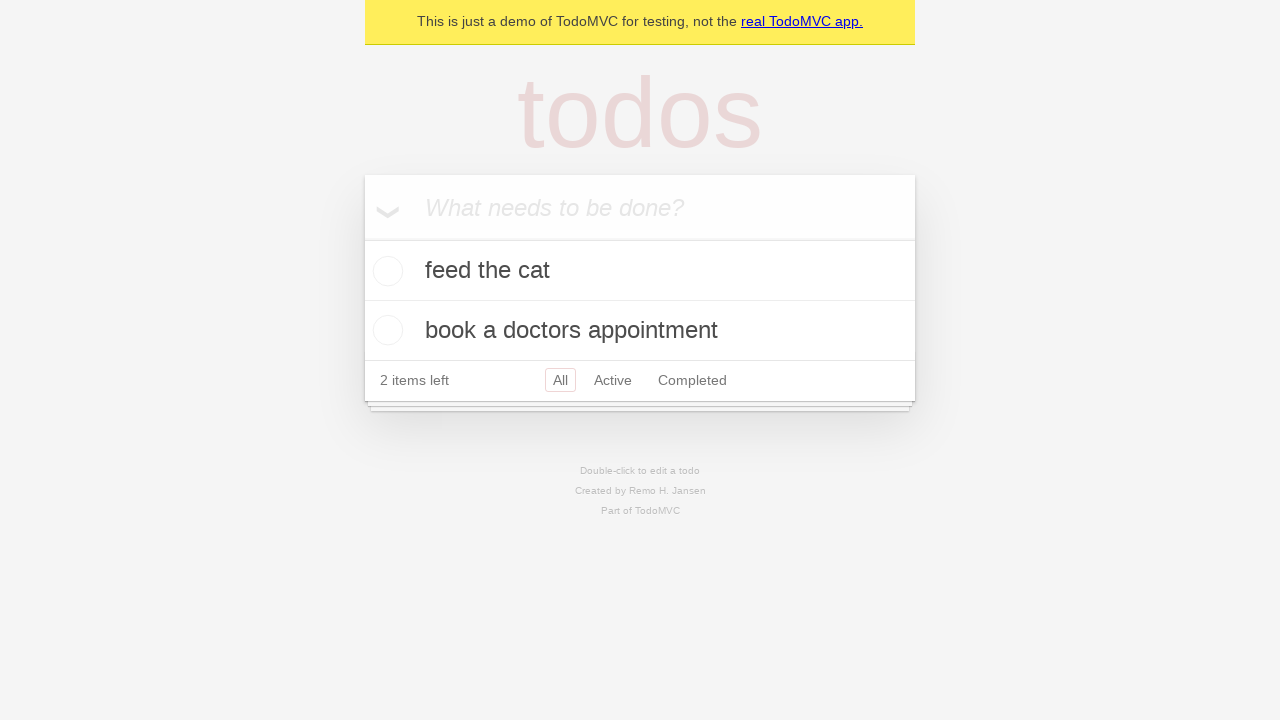